Verifies that the first element with id attribute containing "_docusaurus" exists

Starting URL: https://shafthq.github.io/

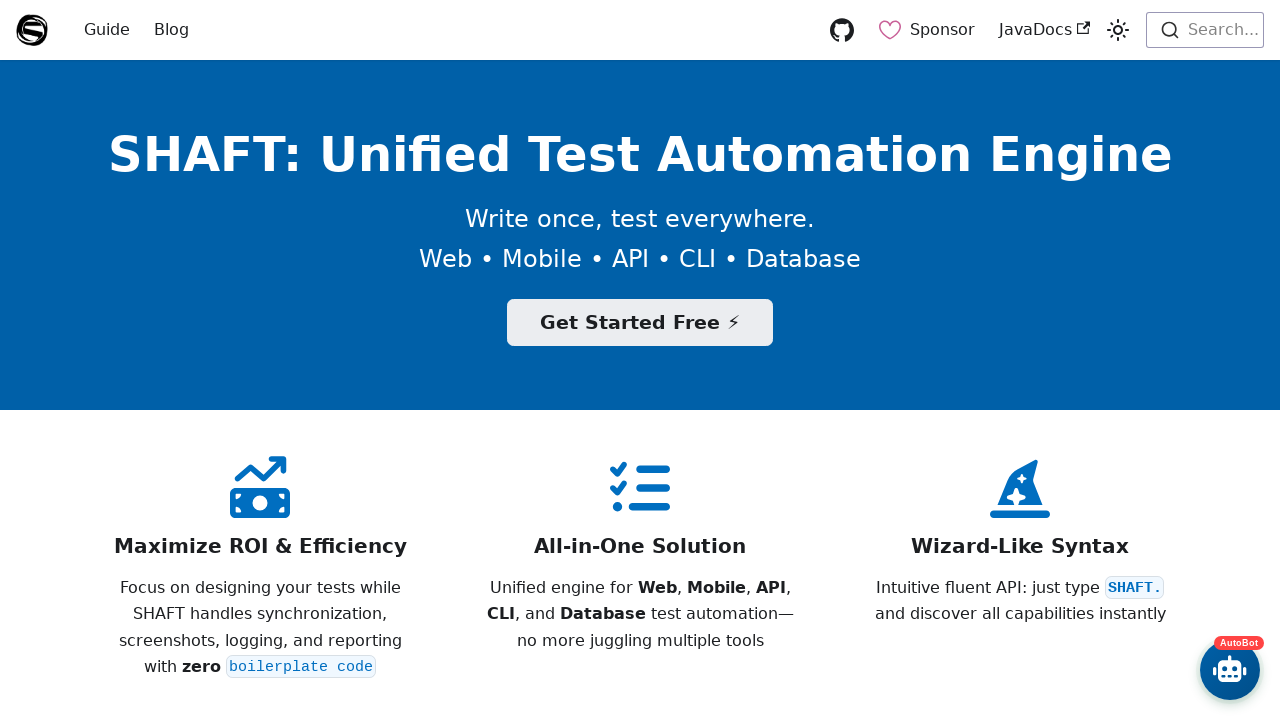

Located first element with id attribute containing '_docusaurus'
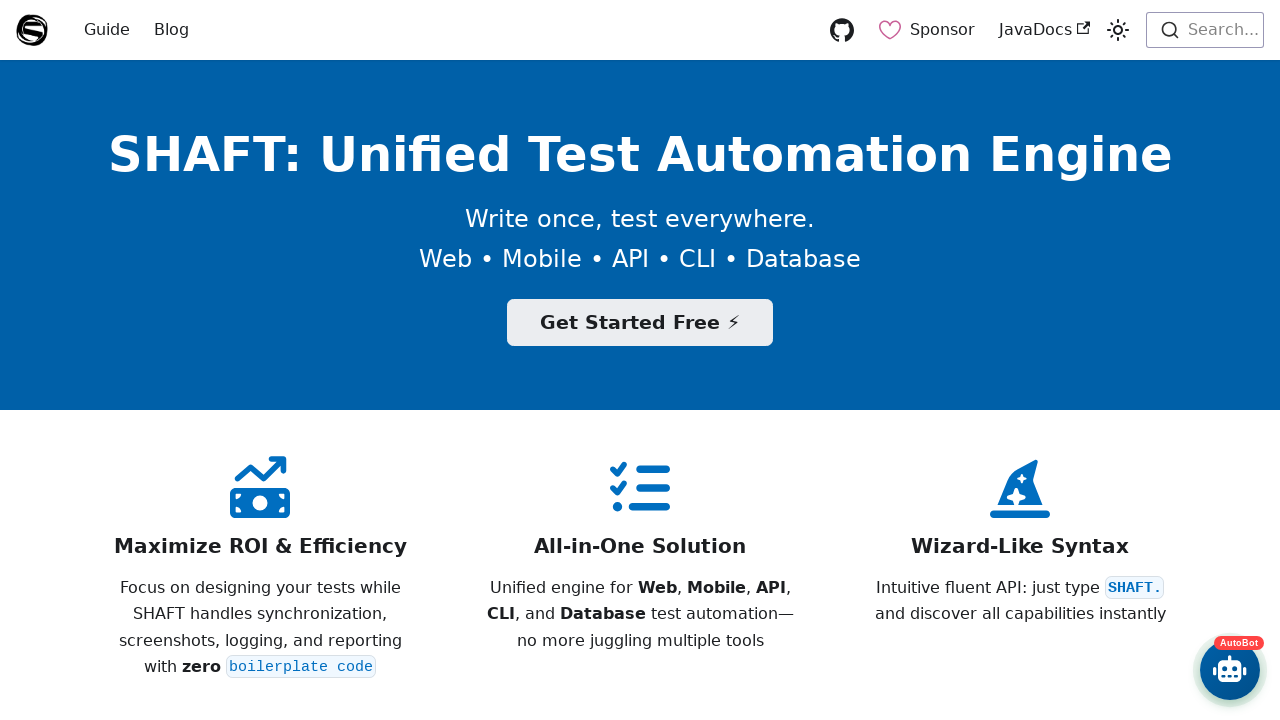

Verified first element with id containing '_docusaurus' is visible
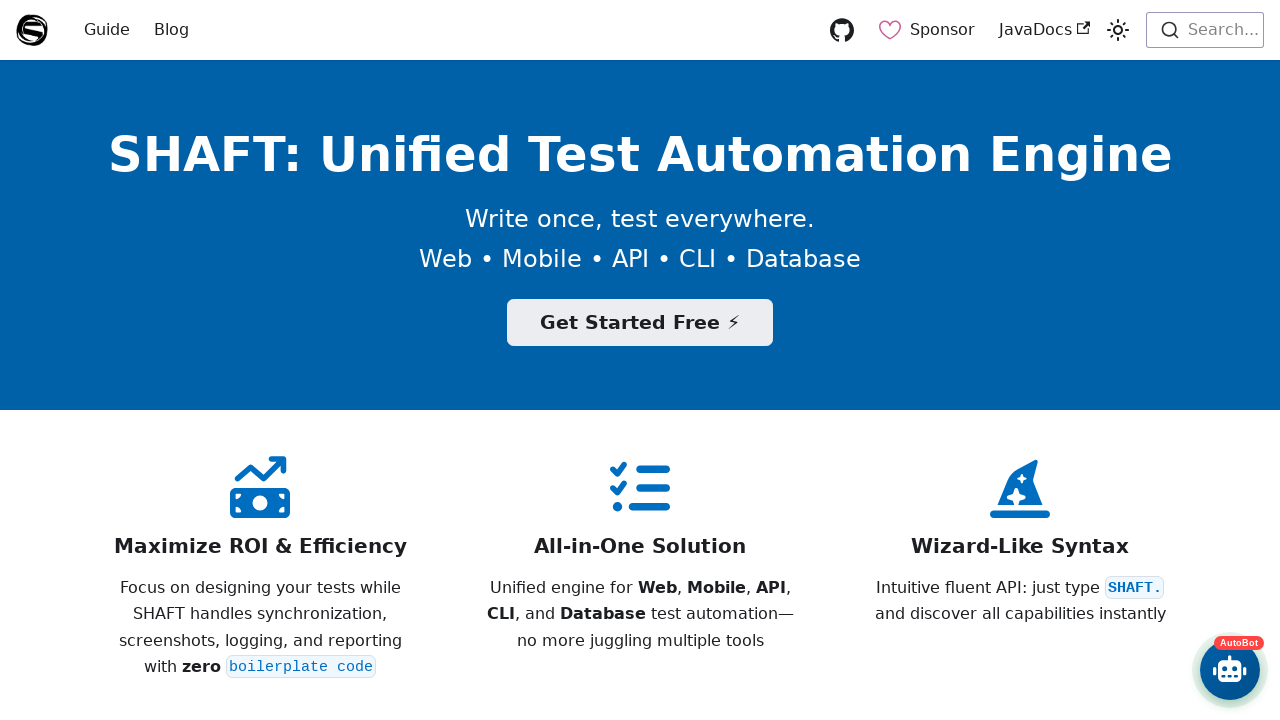

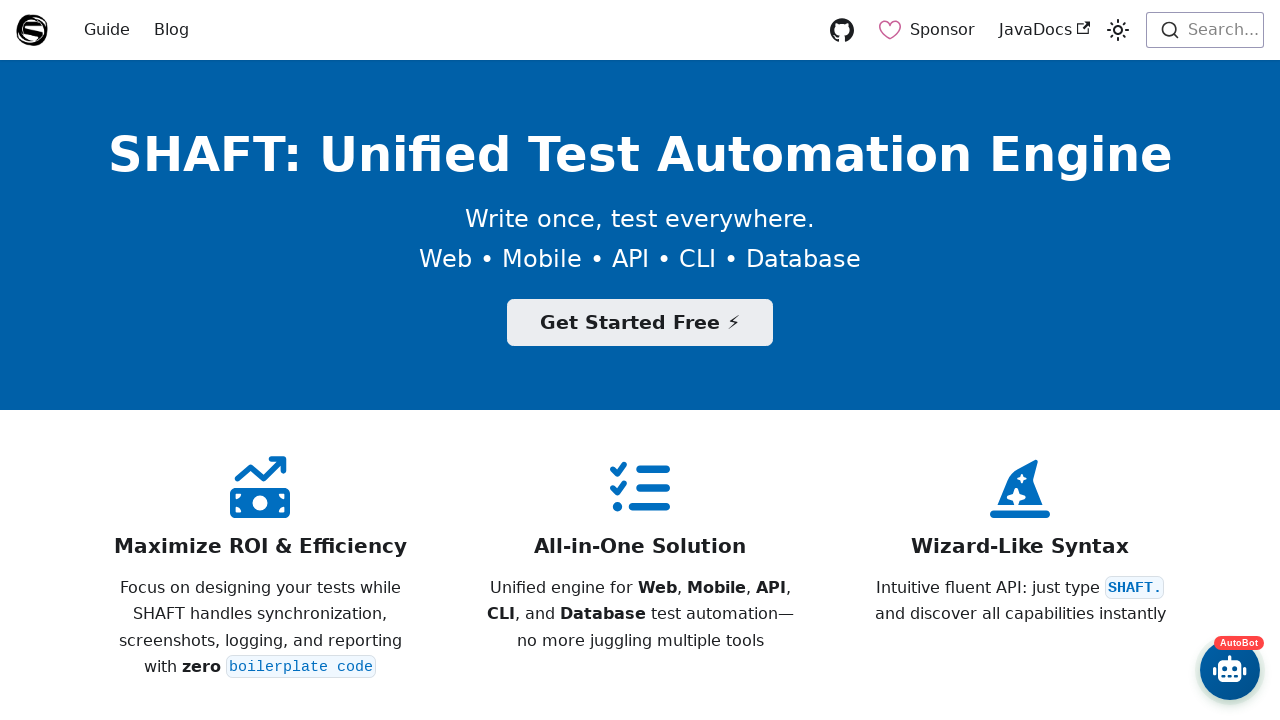